Tests unmarking todo items as complete by unchecking their toggle

Starting URL: https://demo.playwright.dev/todomvc

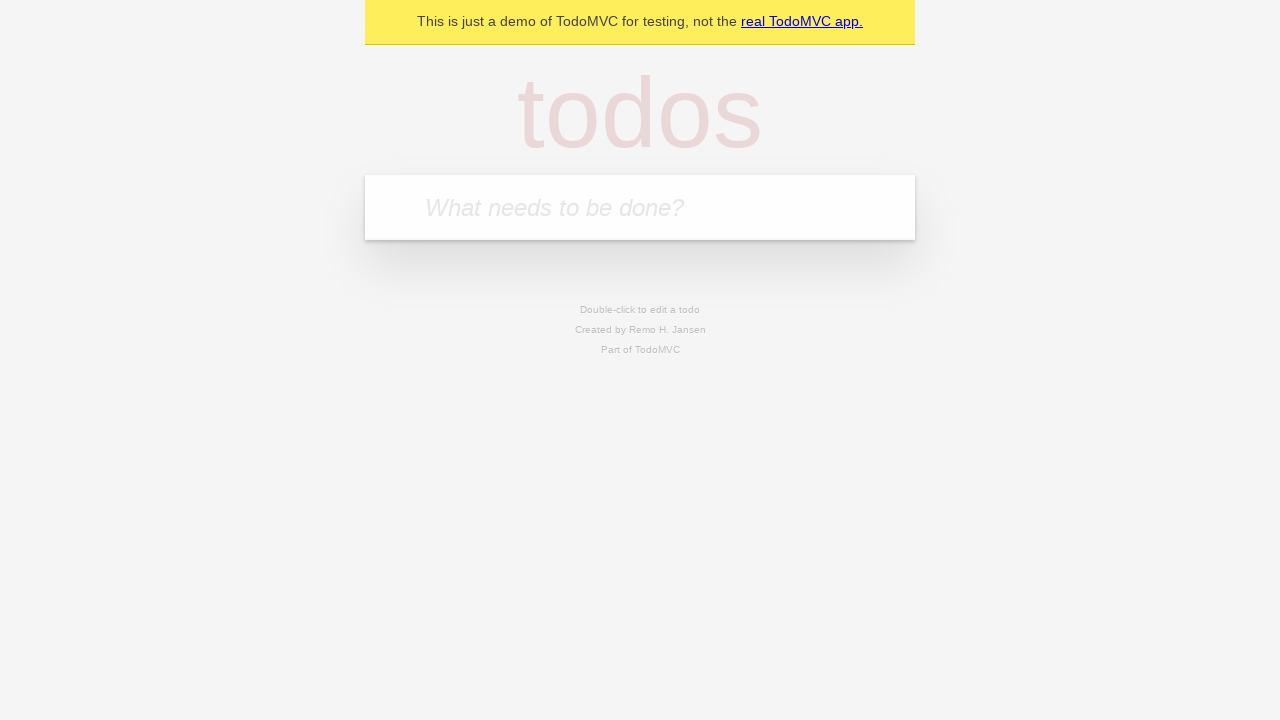

Filled new todo input with 'buy some cheese' on .new-todo
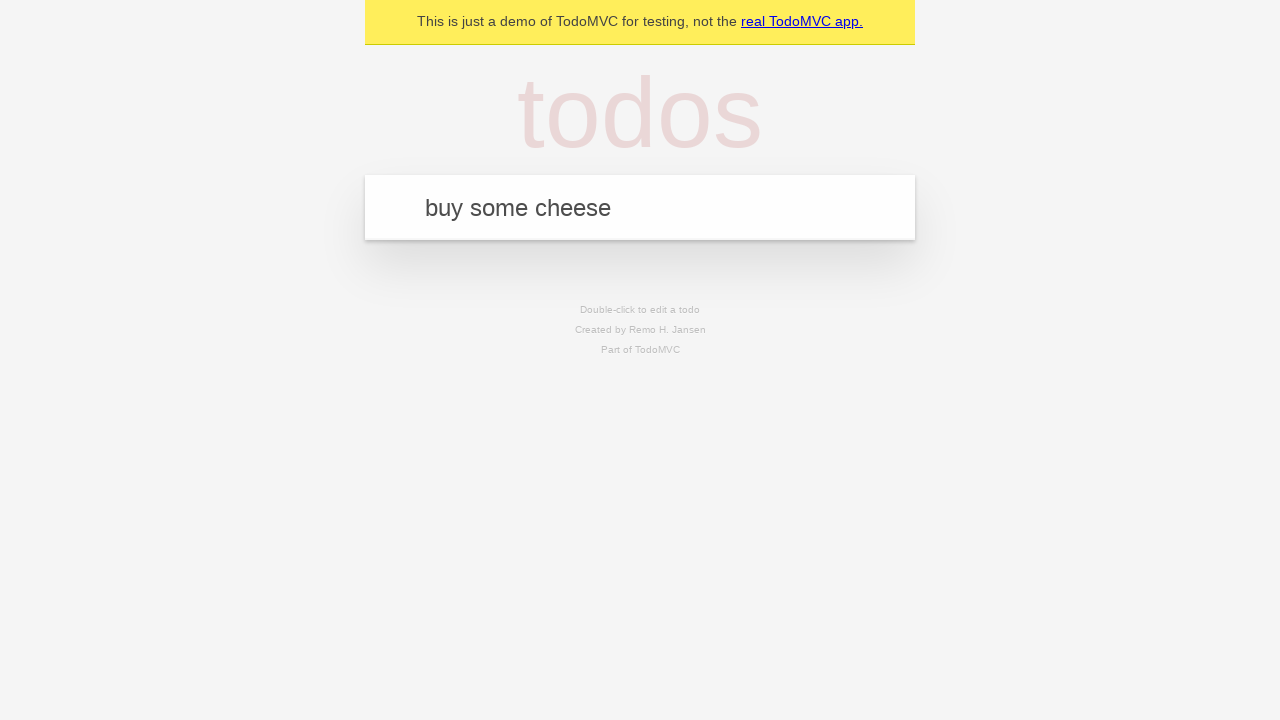

Pressed Enter to create first todo item on .new-todo
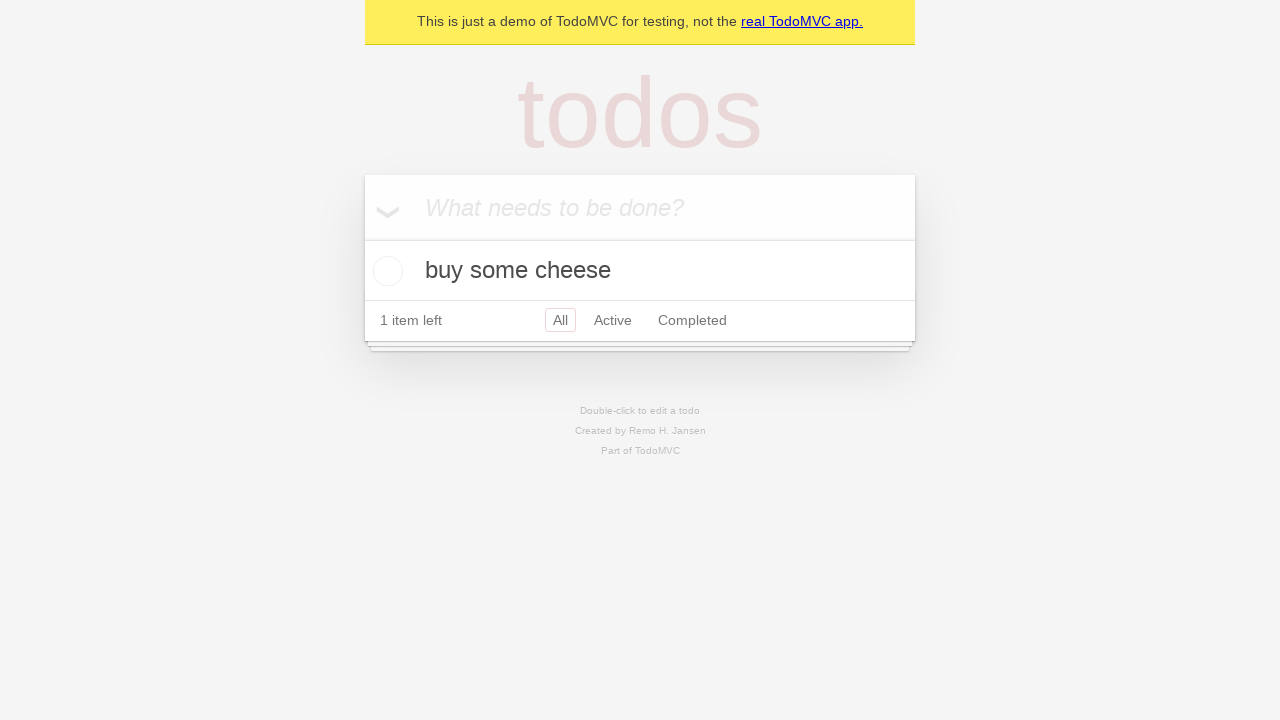

Filled new todo input with 'feed the cat' on .new-todo
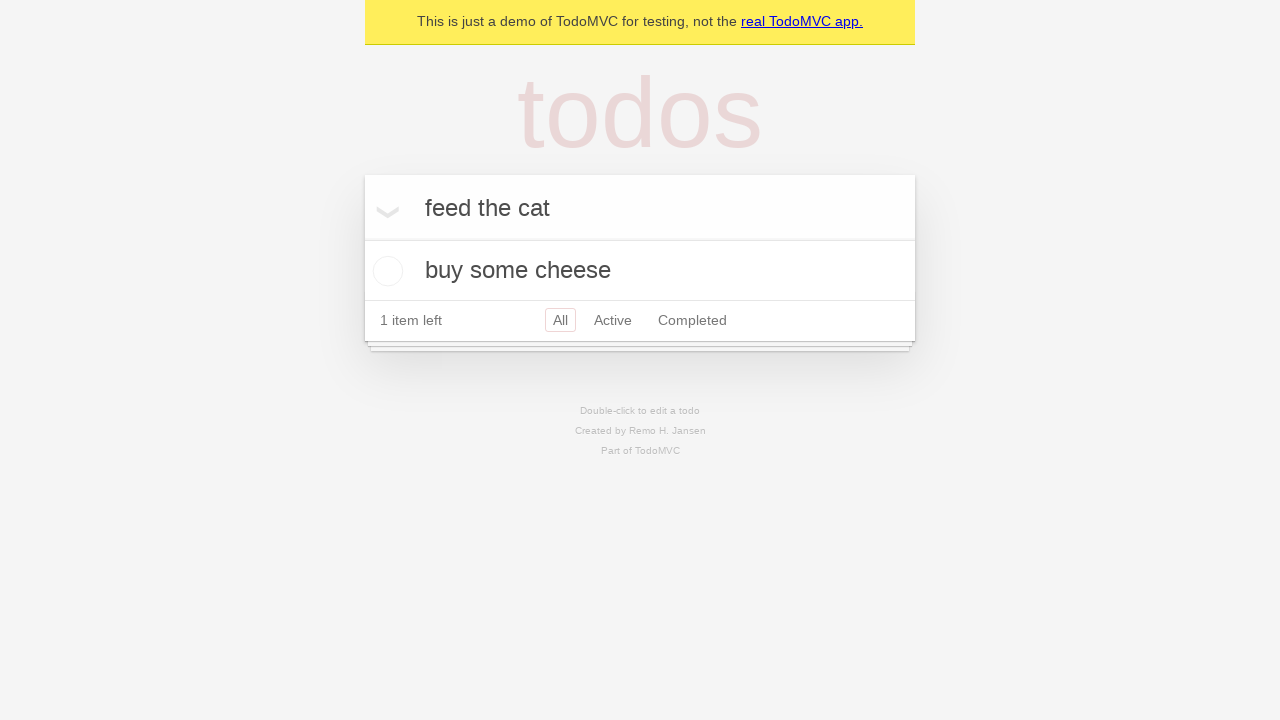

Pressed Enter to create second todo item on .new-todo
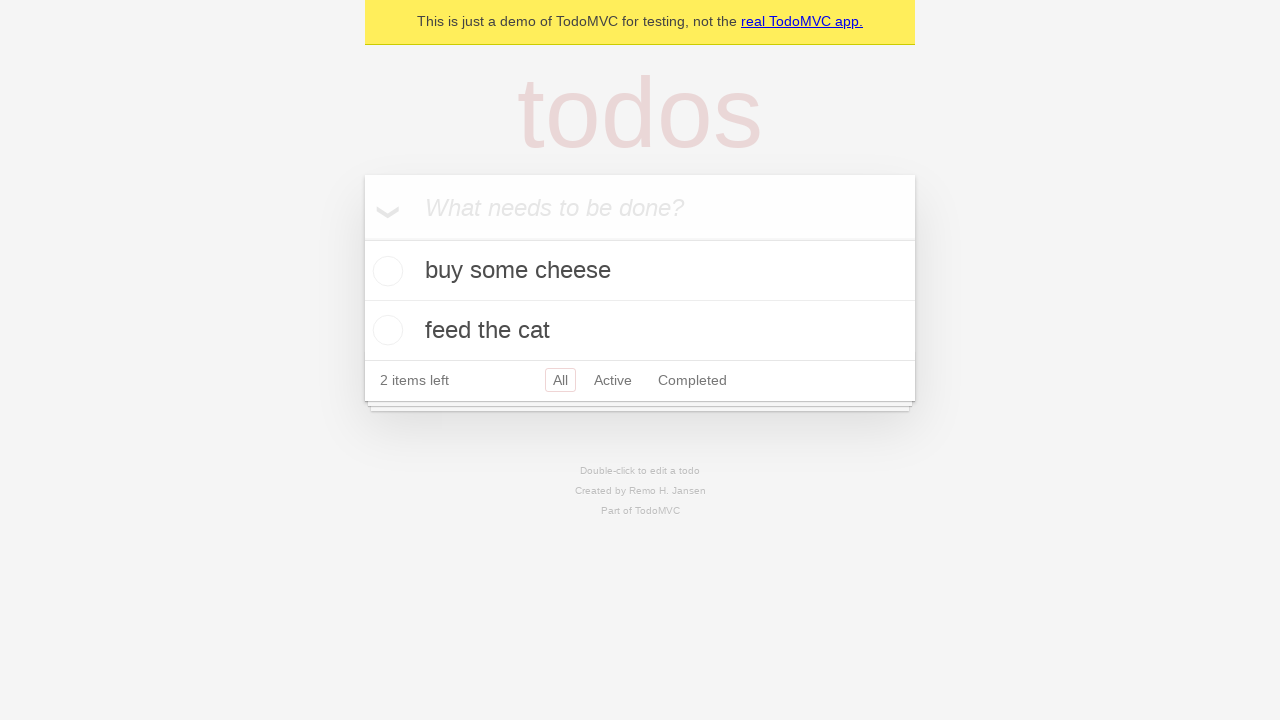

Waited for both todo items to load
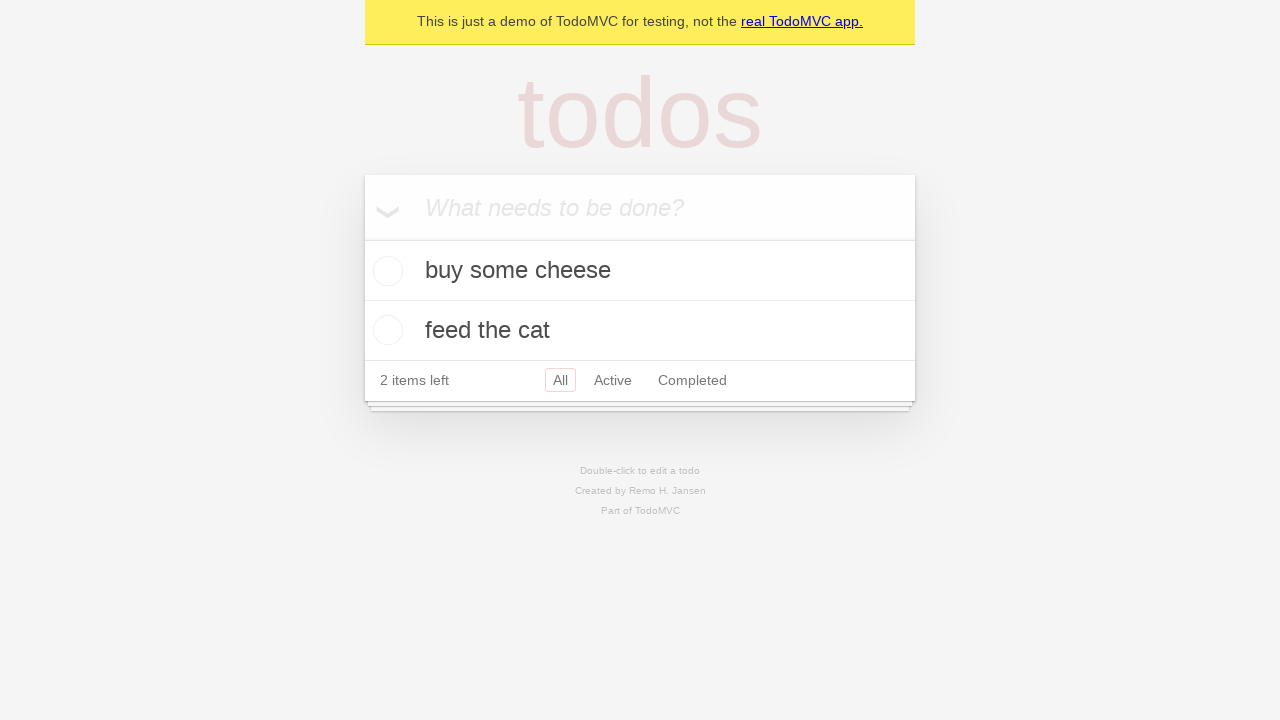

Checked toggle to mark first item as complete at (385, 271) on .todo-list li >> nth=0 >> .toggle
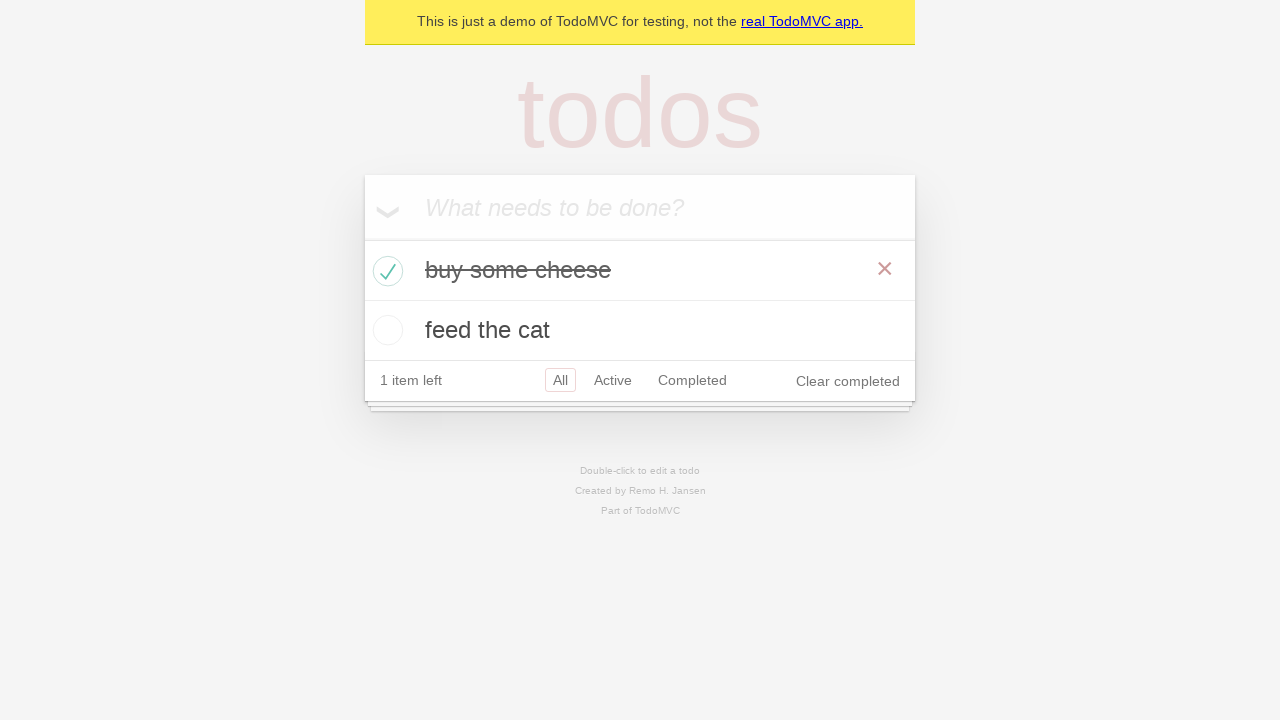

Unchecked toggle to unmark first item as complete at (385, 271) on .todo-list li >> nth=0 >> .toggle
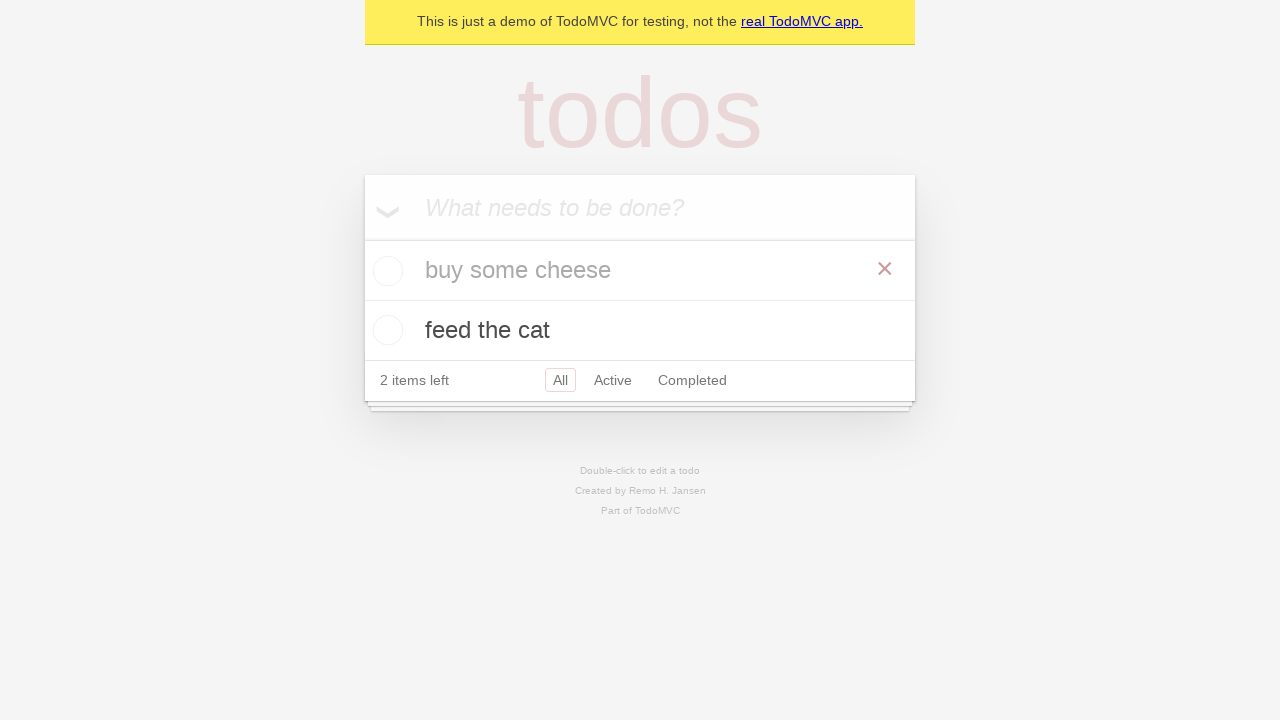

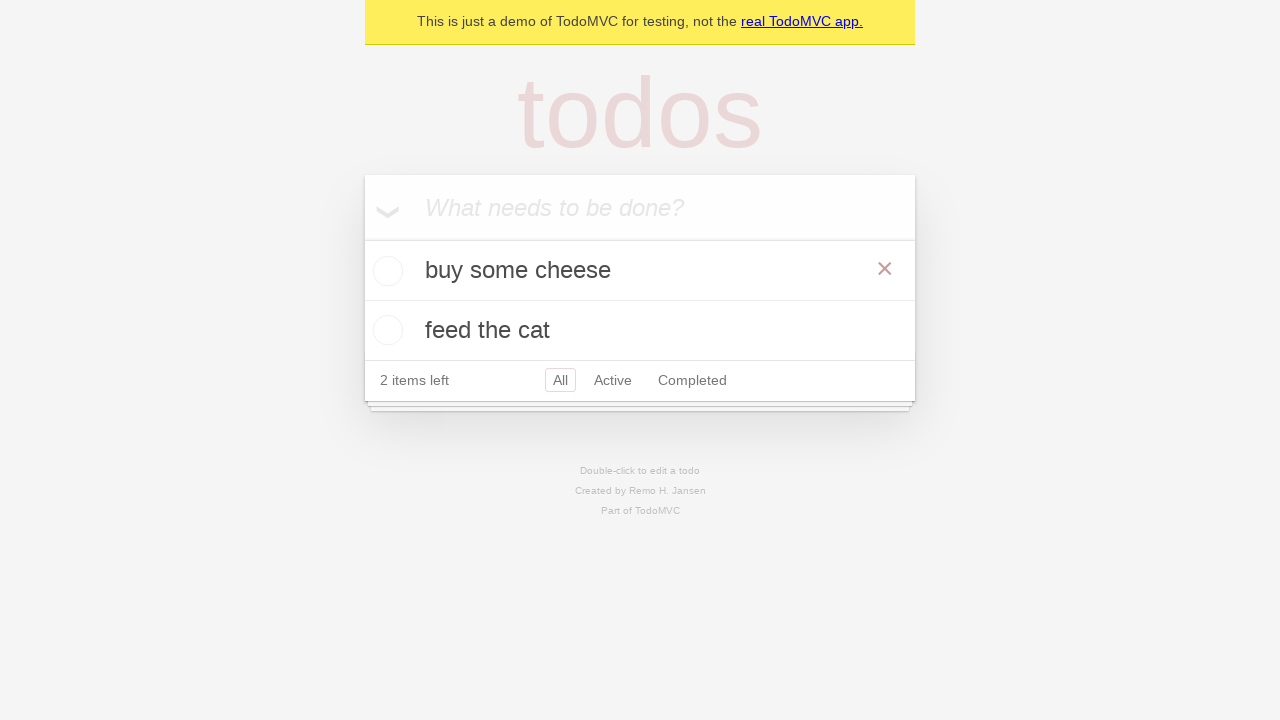